Tests calculator multiplication functionality by entering two numbers and verifying the product result

Starting URL: https://testsheepnz.github.io/BasicCalculator.html#main-body

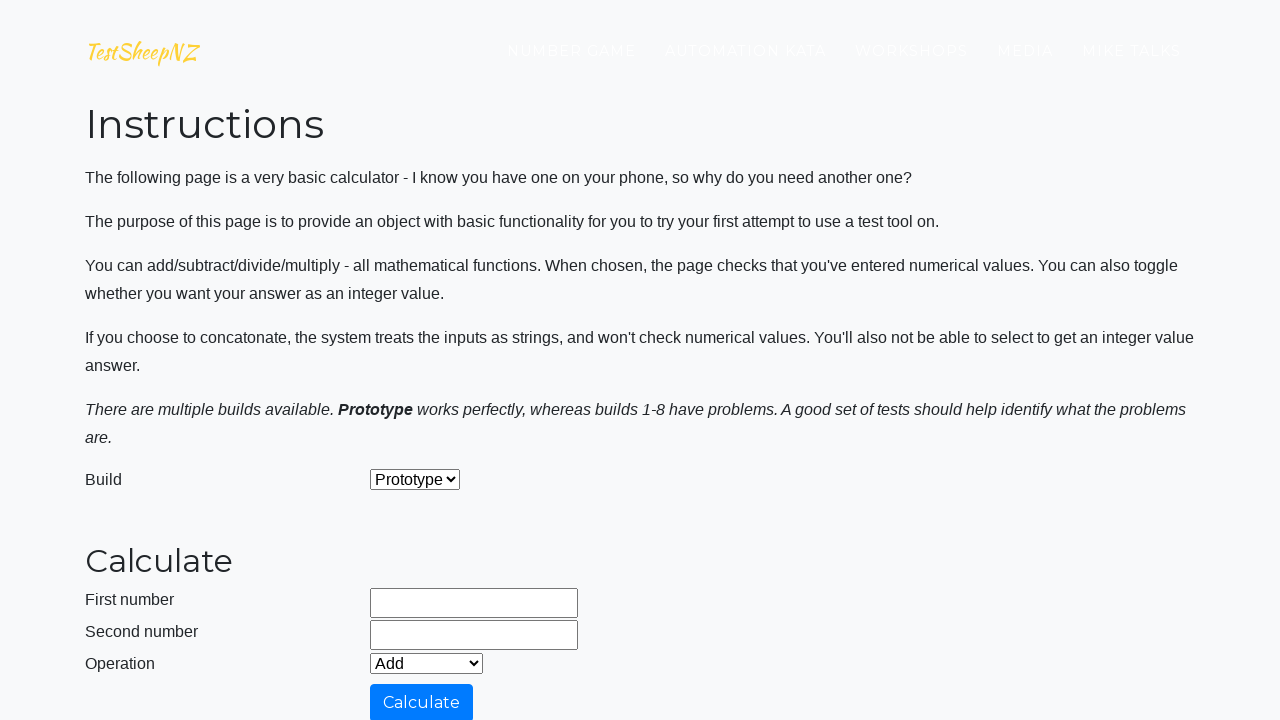

Selected build version 8 on select#selectBuild
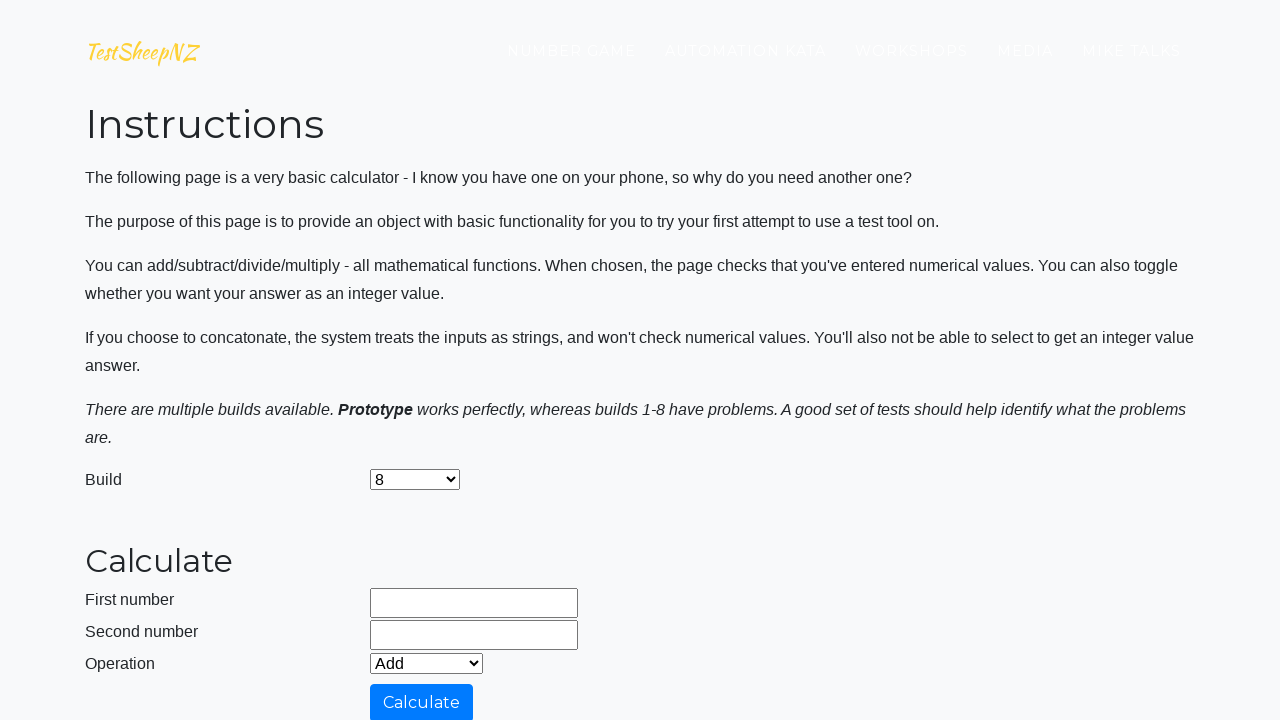

Entered first number: 12 on input#number1Field
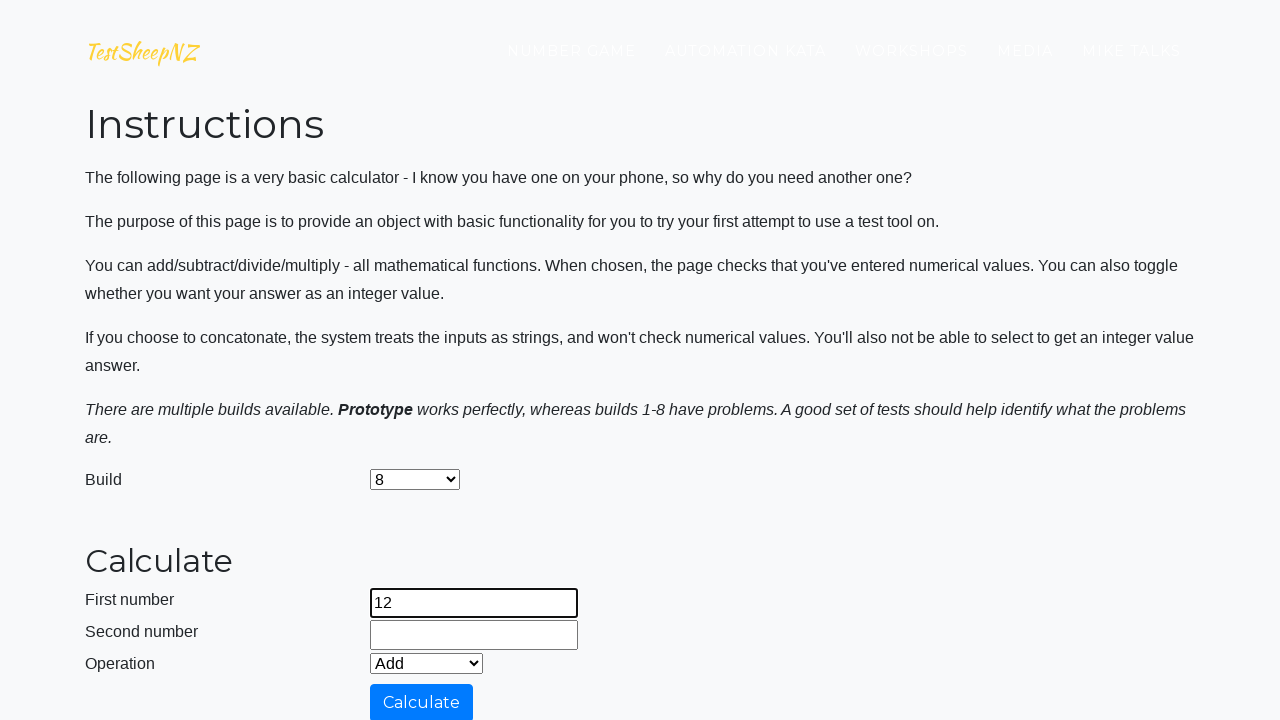

Entered second number: 7 on input#number2Field
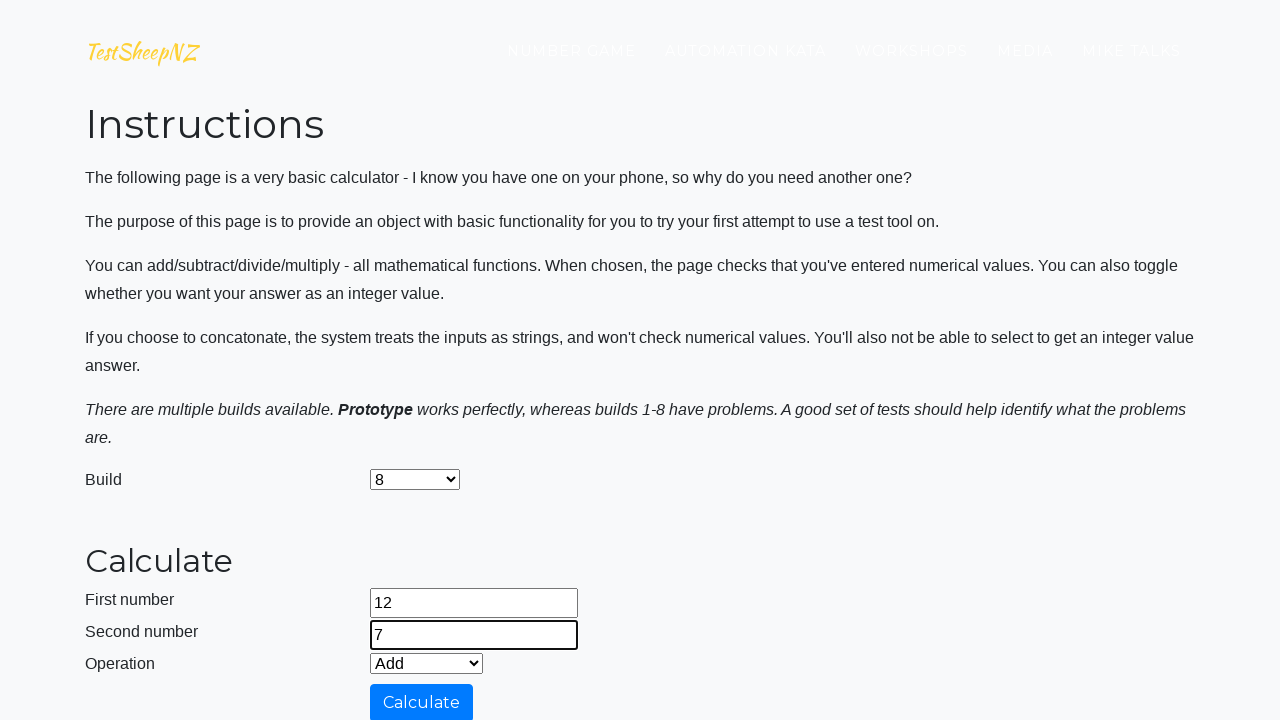

Selected multiplication operation on select#selectOperationDropdown
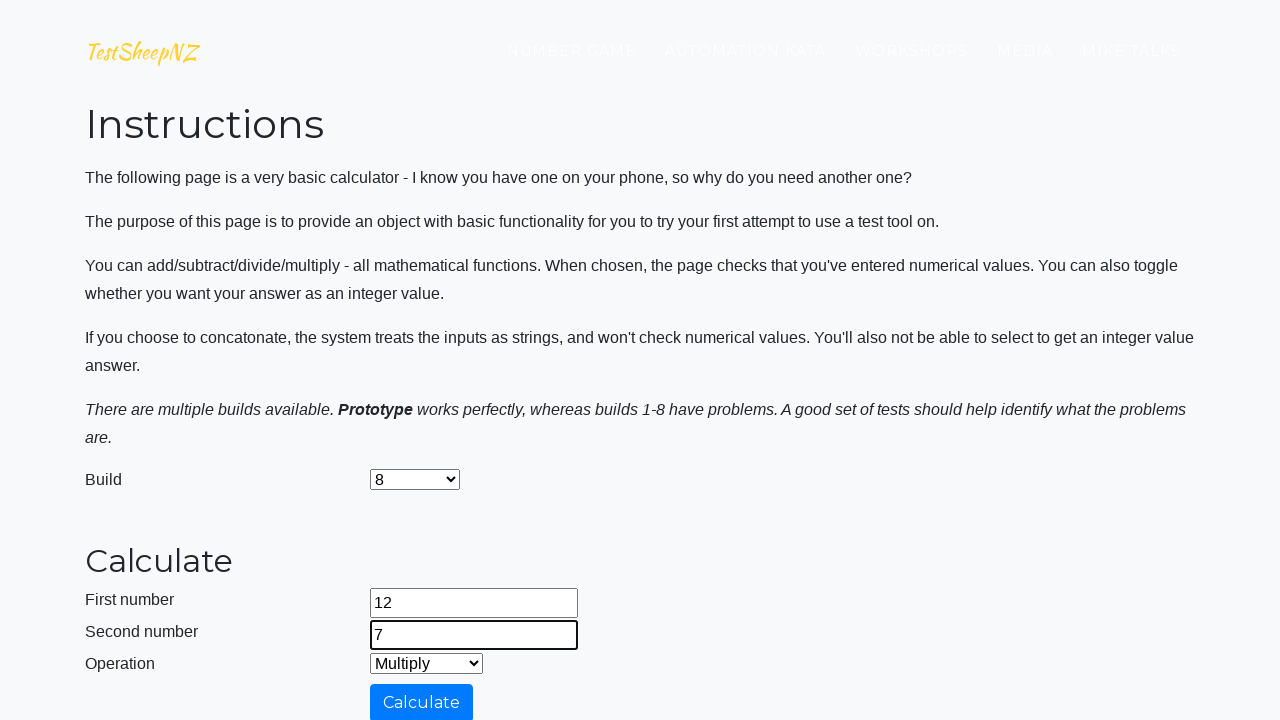

Clicked calculate button at (422, 701) on input#calculateButton
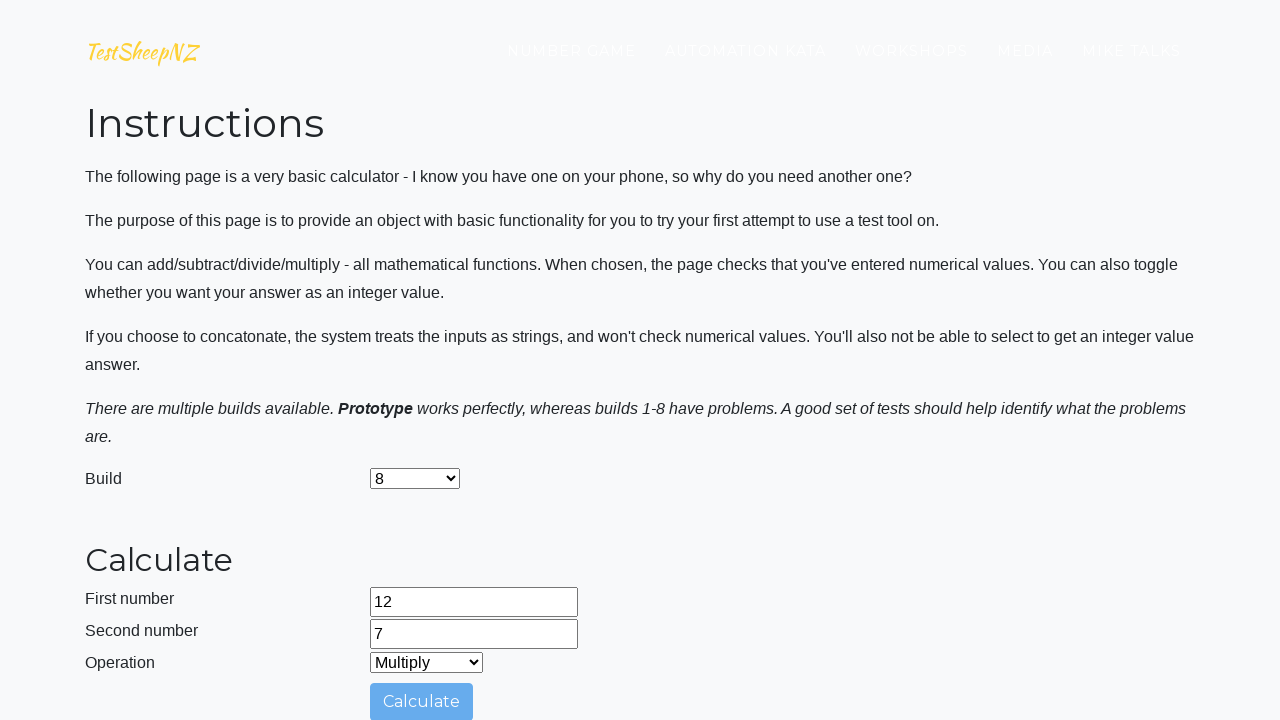

Result field loaded and displayed
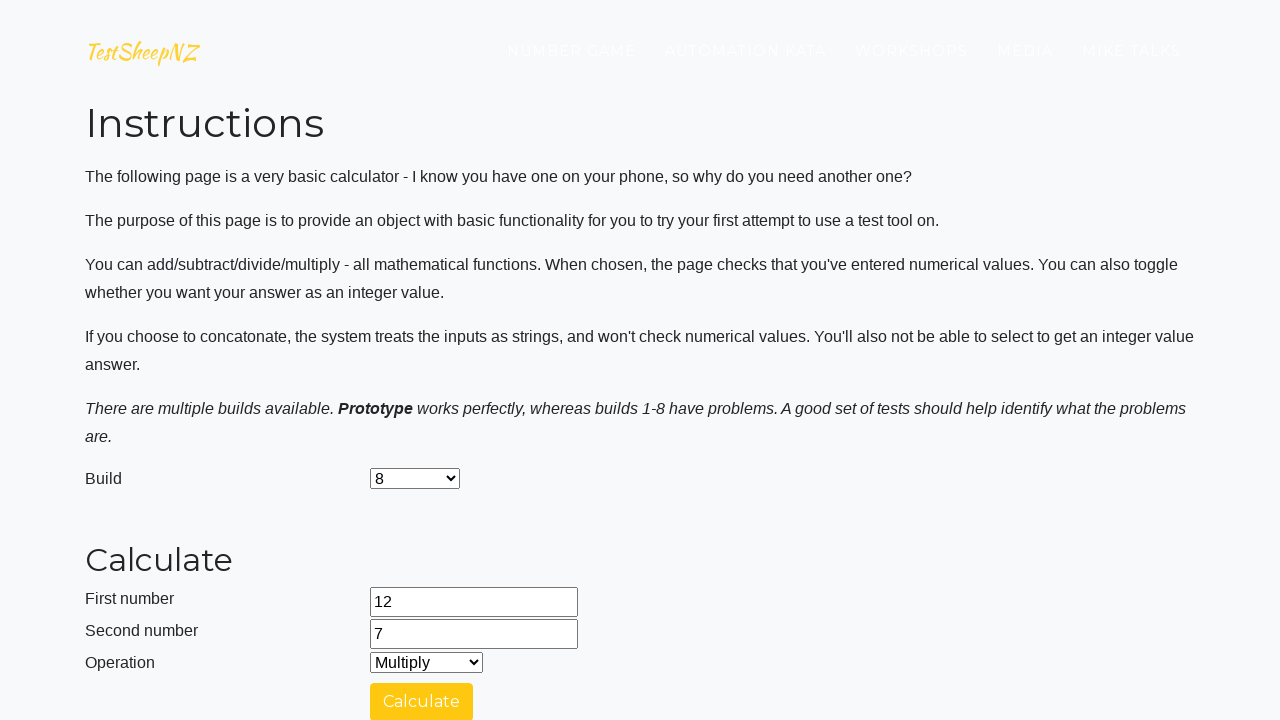

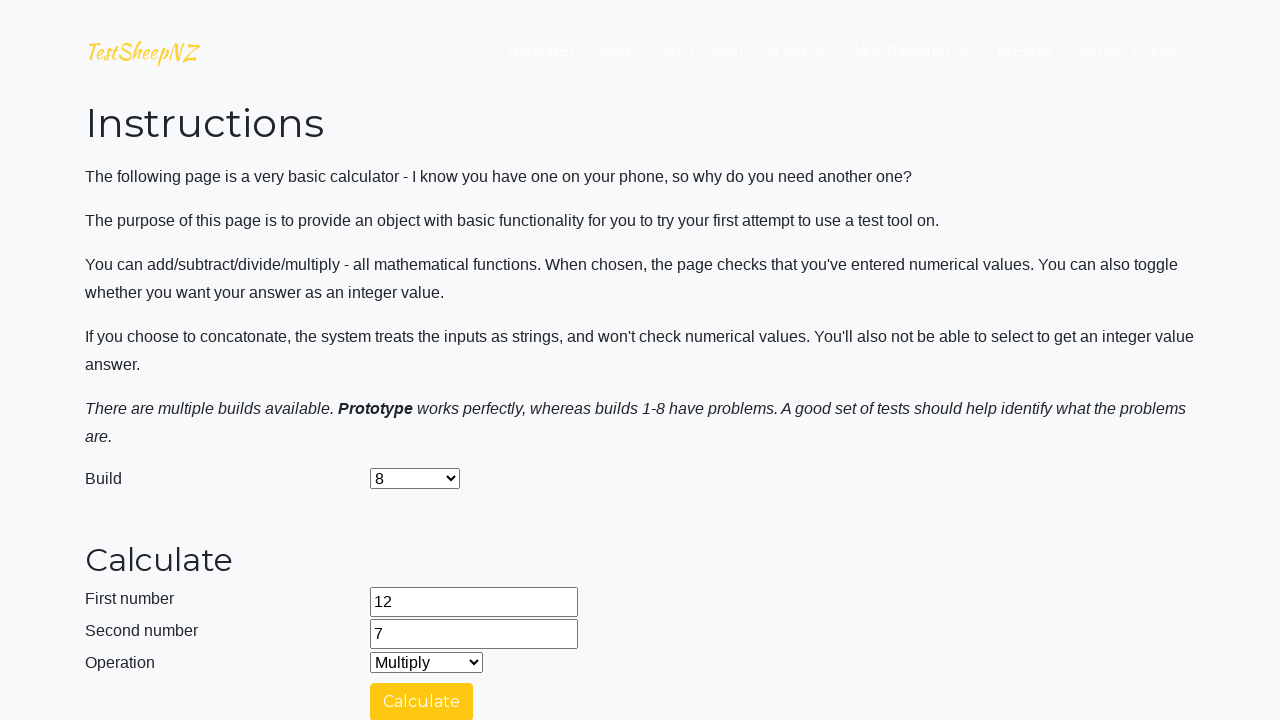